Tests pagination navigation on a book catalog by clicking through multiple pages and verifying product links are present on each page.

Starting URL: https://books.toscrape.com/catalogue/category/books_1/index.html

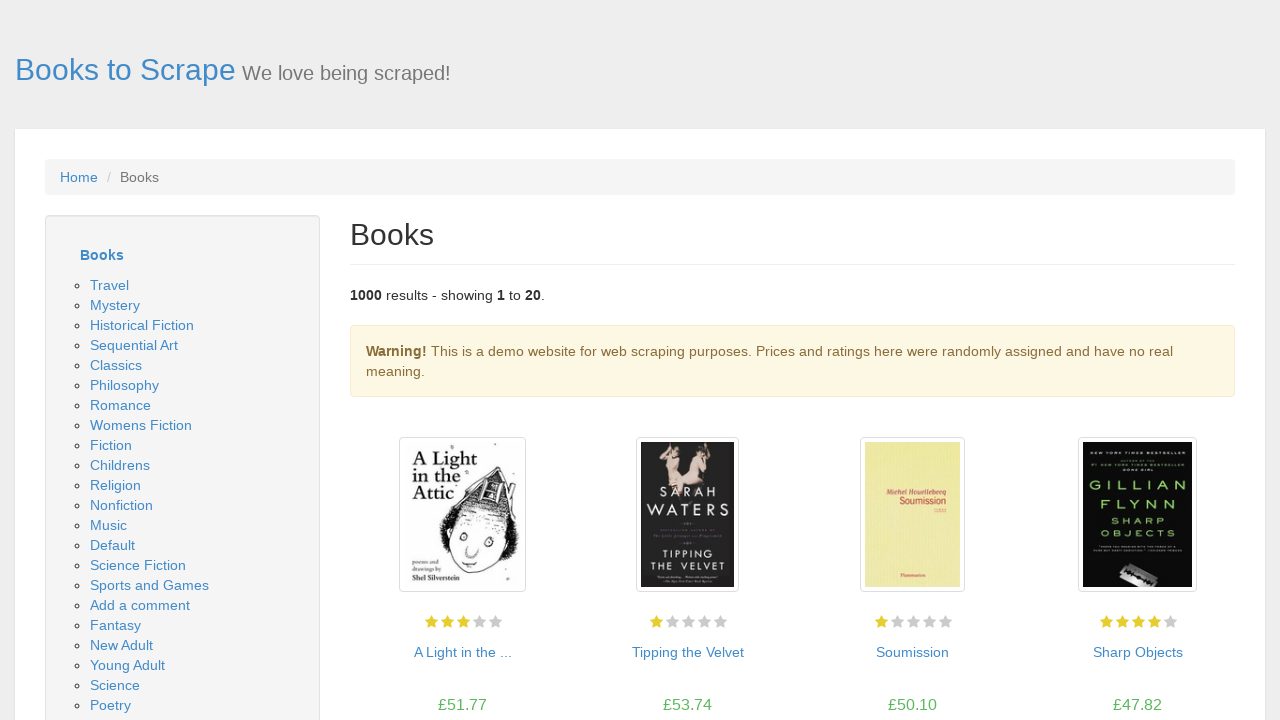

Waited for product links to load on catalog page
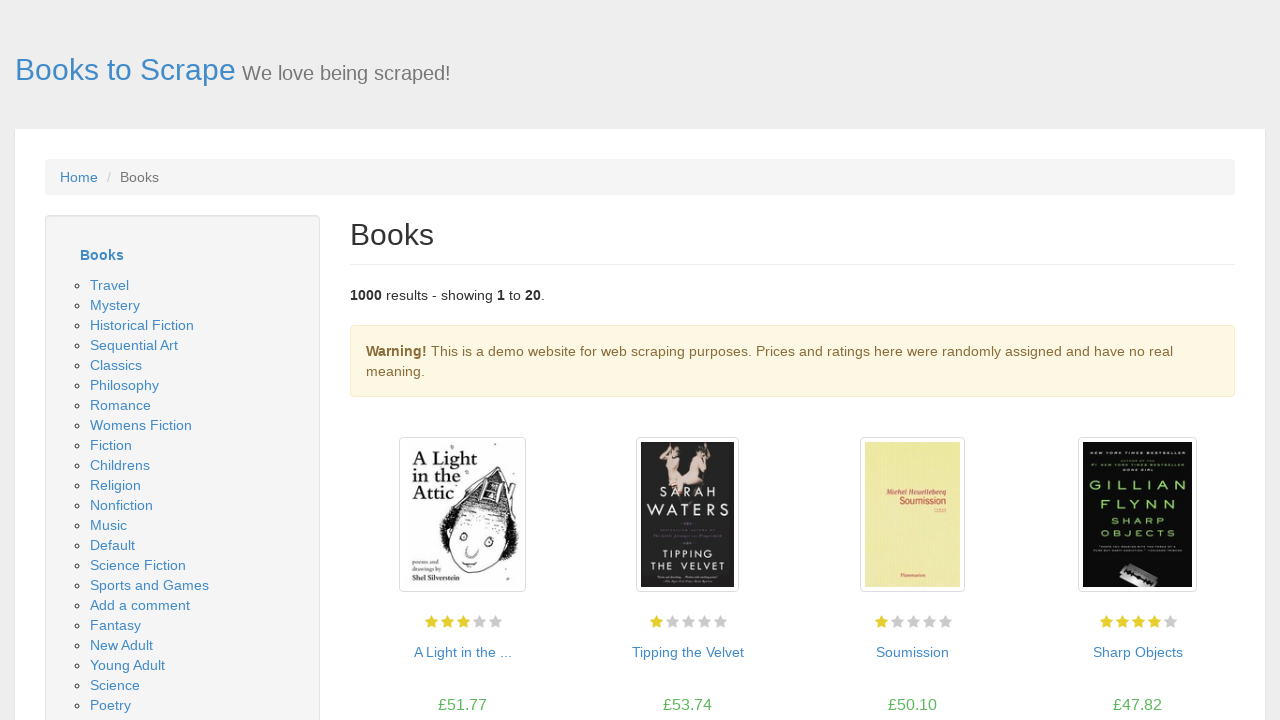

Found 20 book links on first page
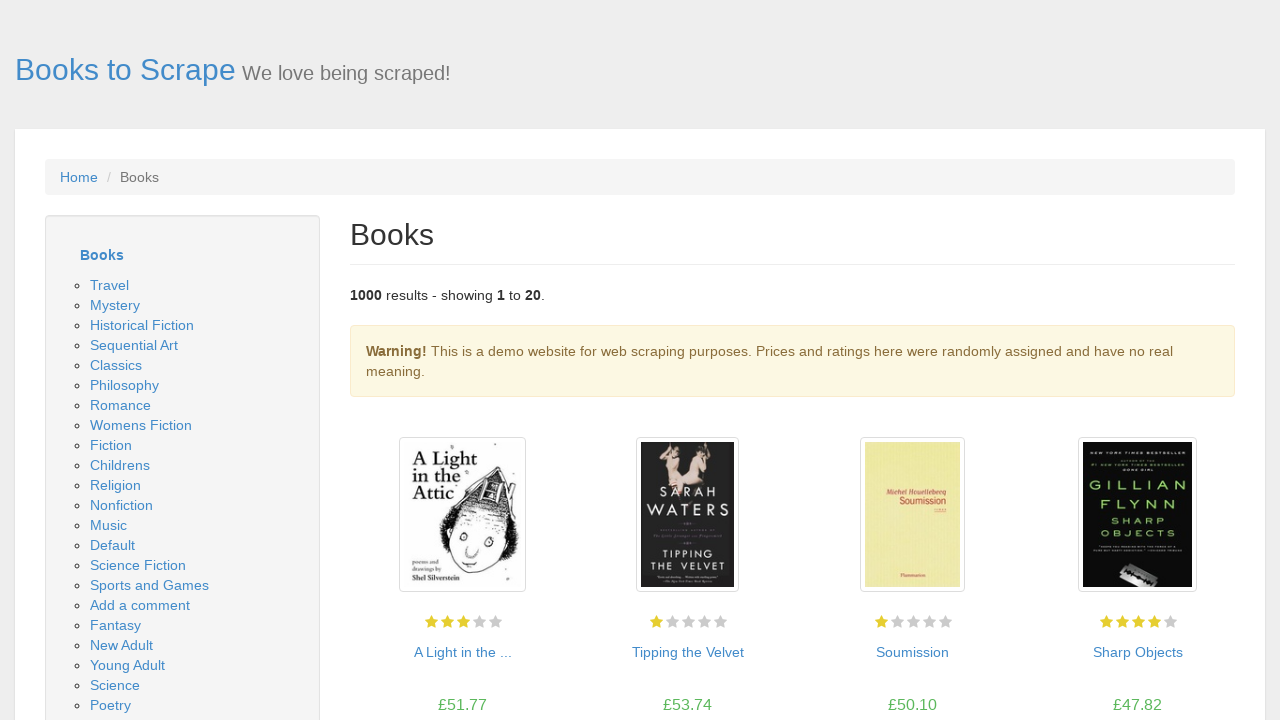

Verified book links are present on first page
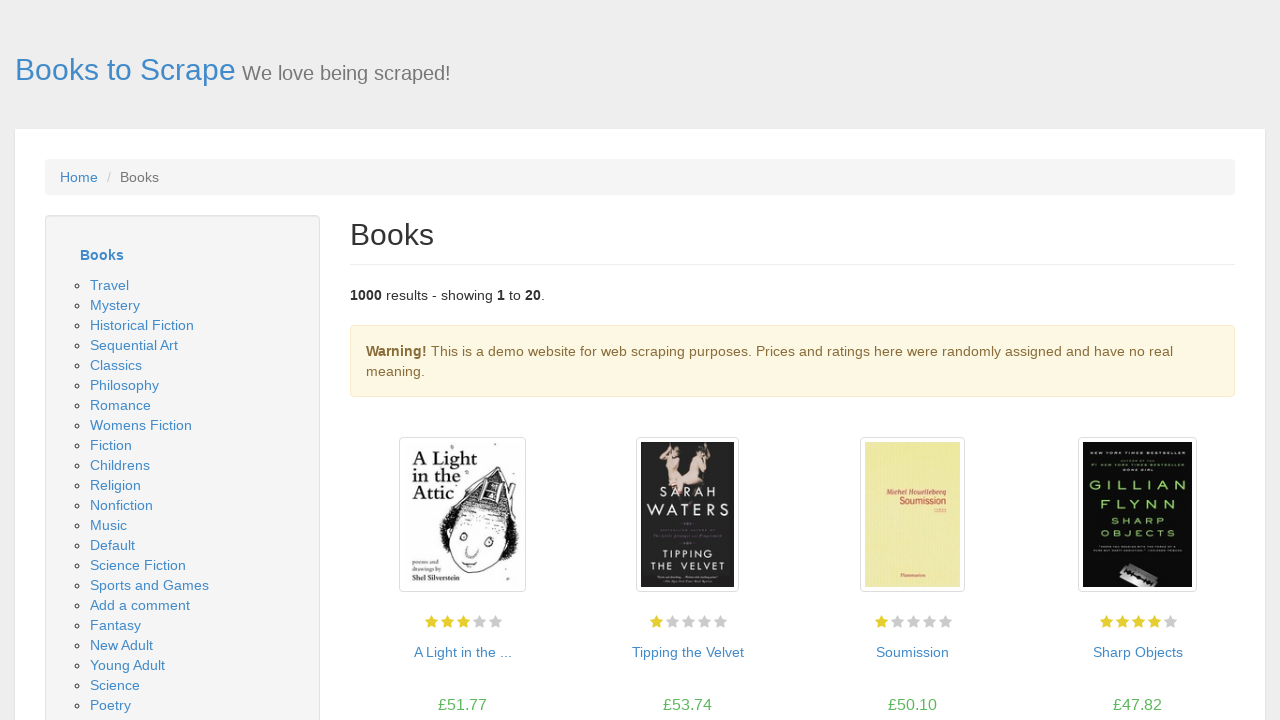

Checked for next button on page 1
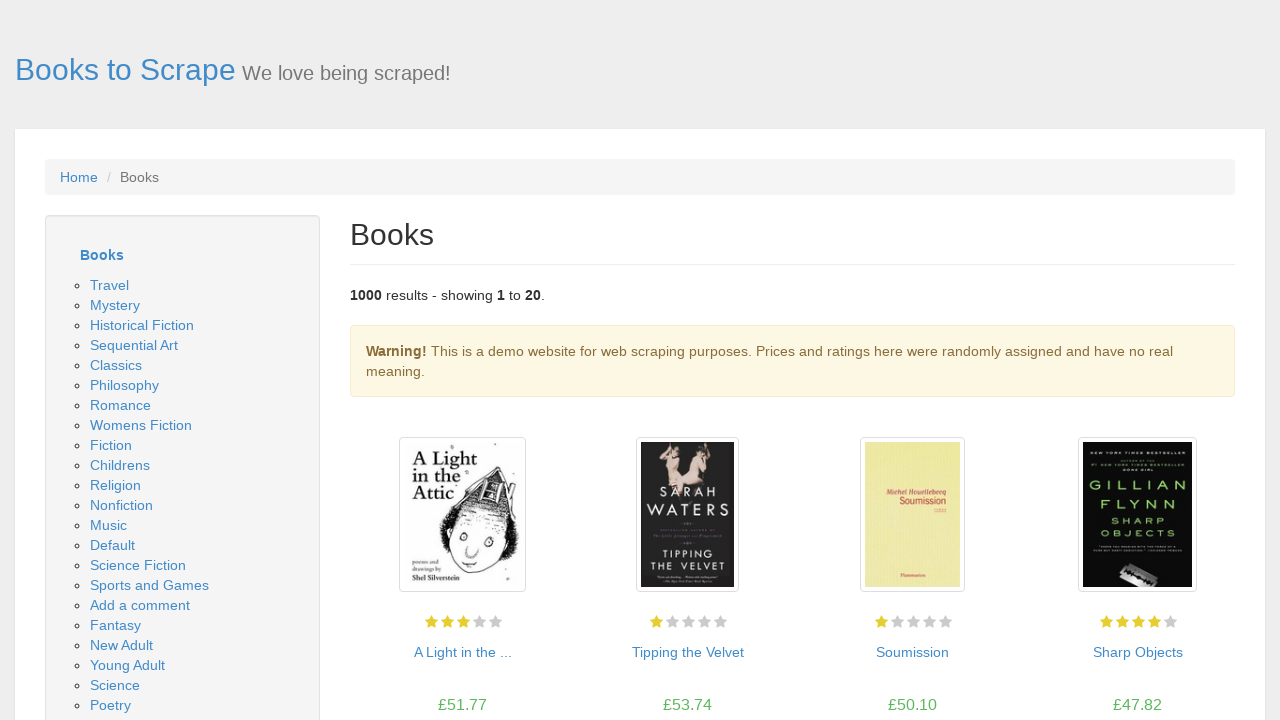

Clicked next button to navigate to page 2
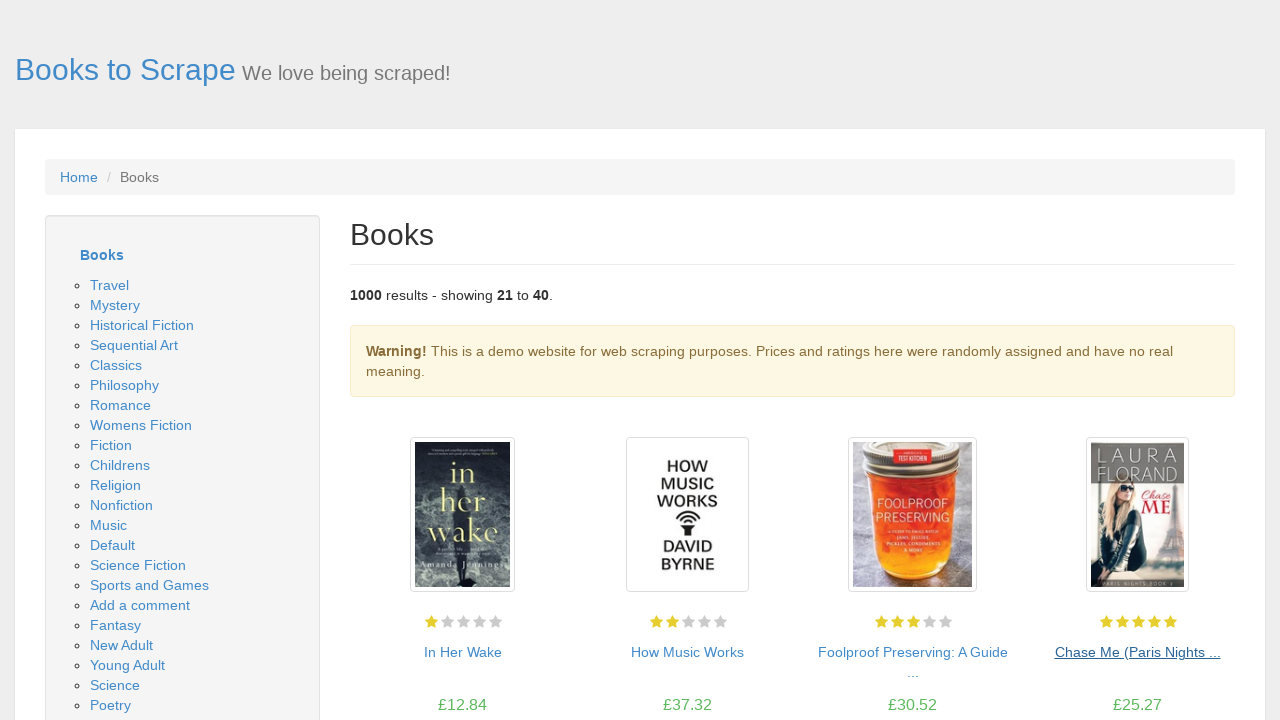

Waited for page 2 to load with product links
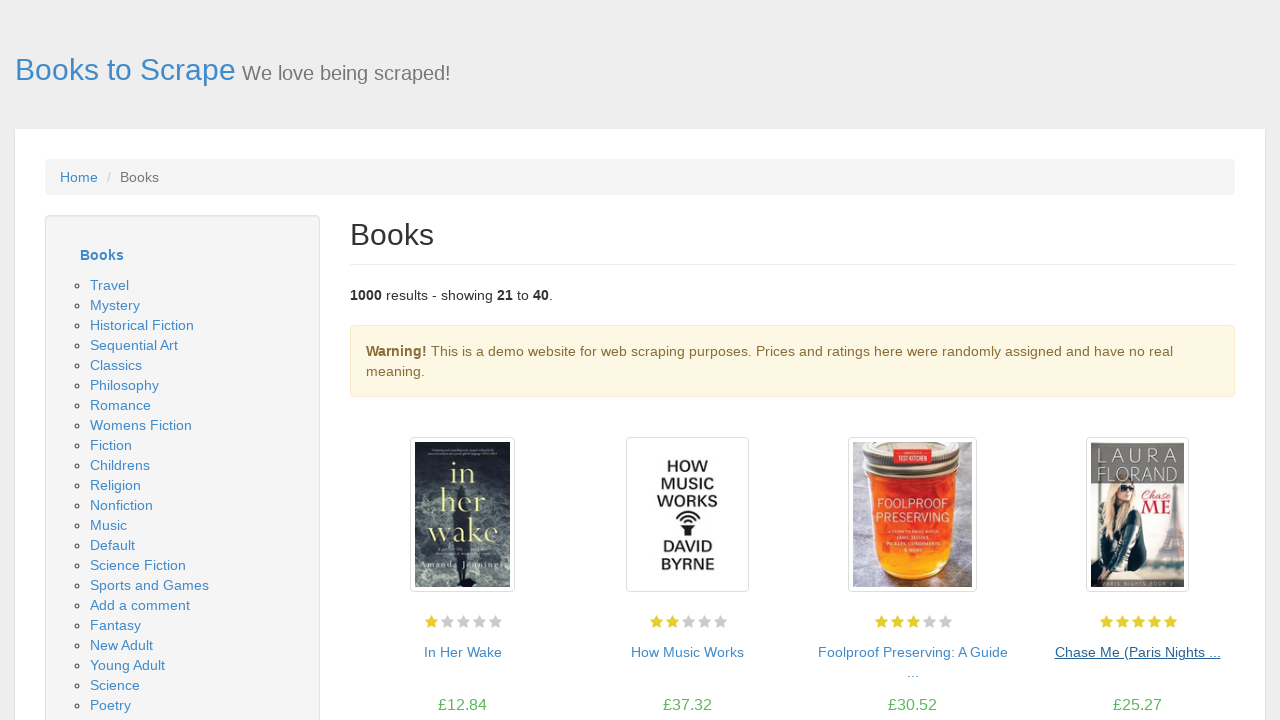

Found 20 book links on page 2
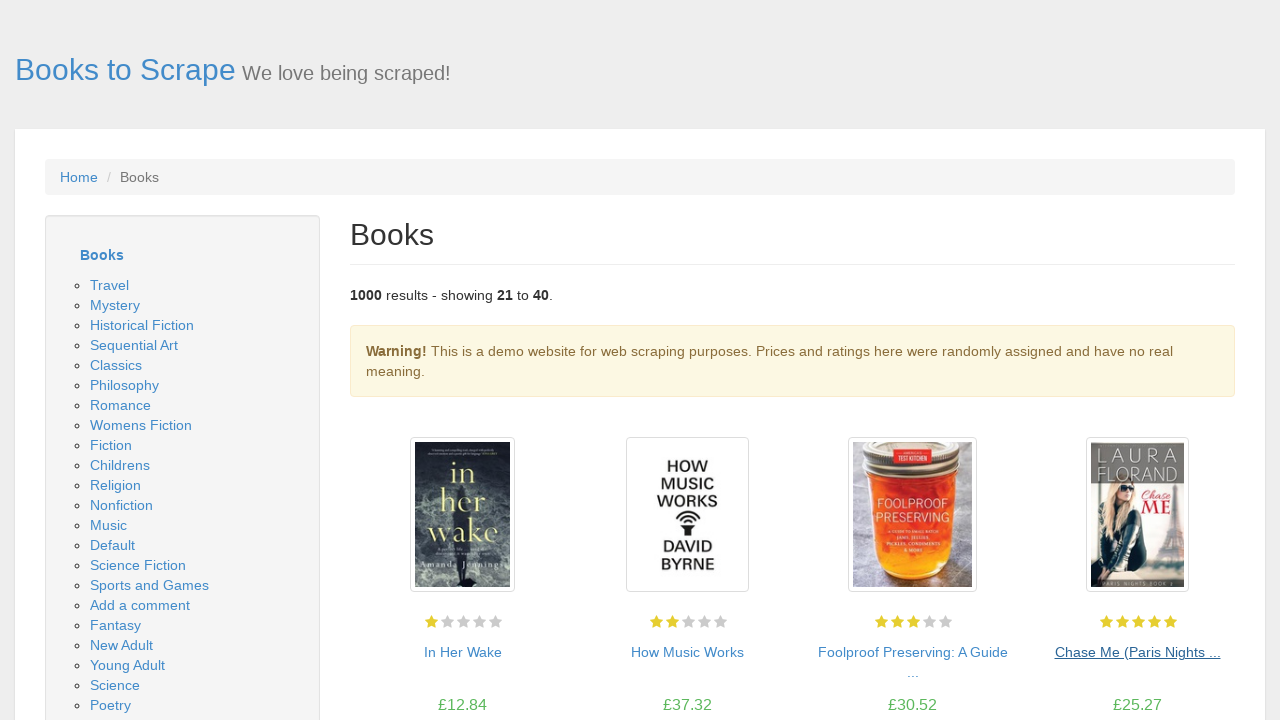

Verified book links are present on page 2
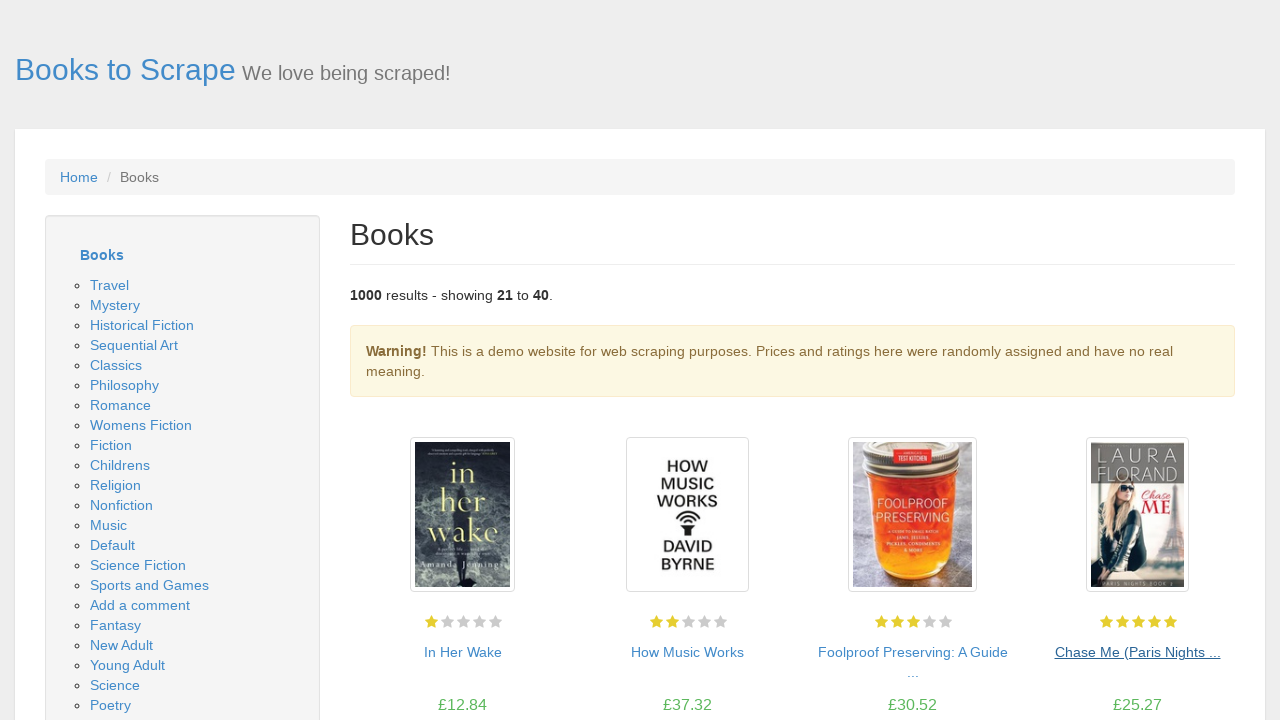

Checked for next button on page 2
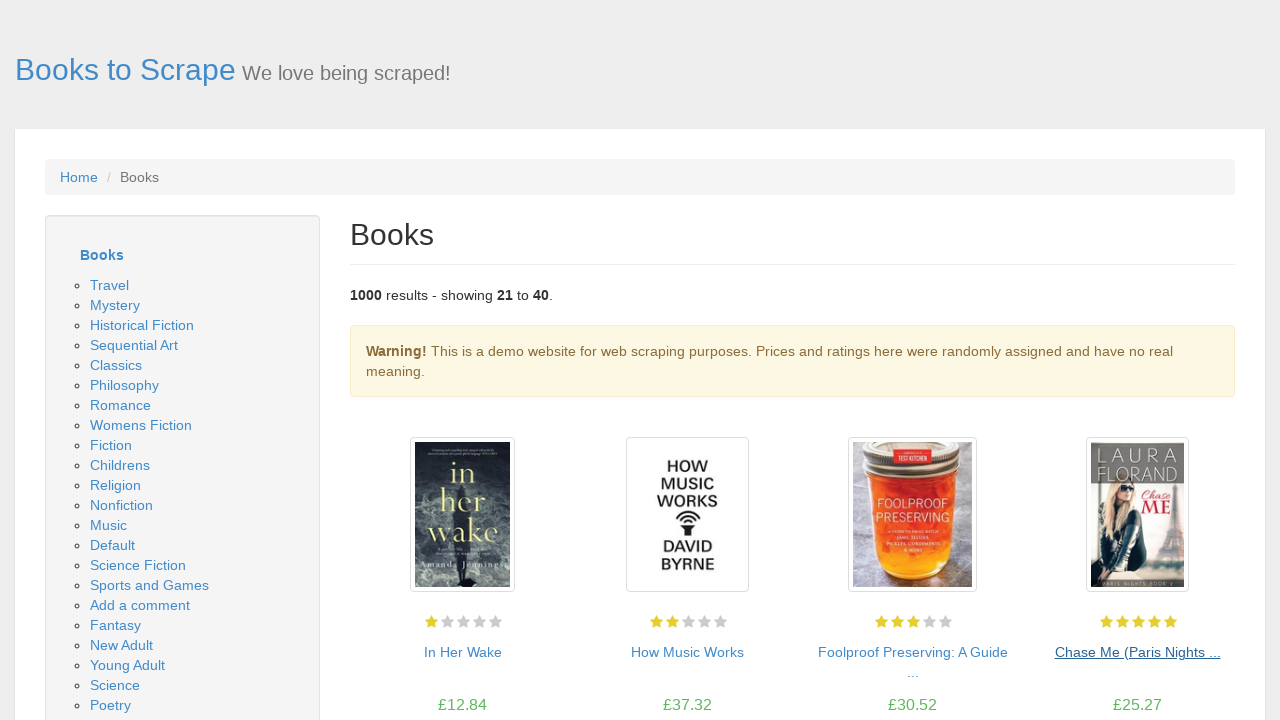

Clicked next button to navigate to page 3
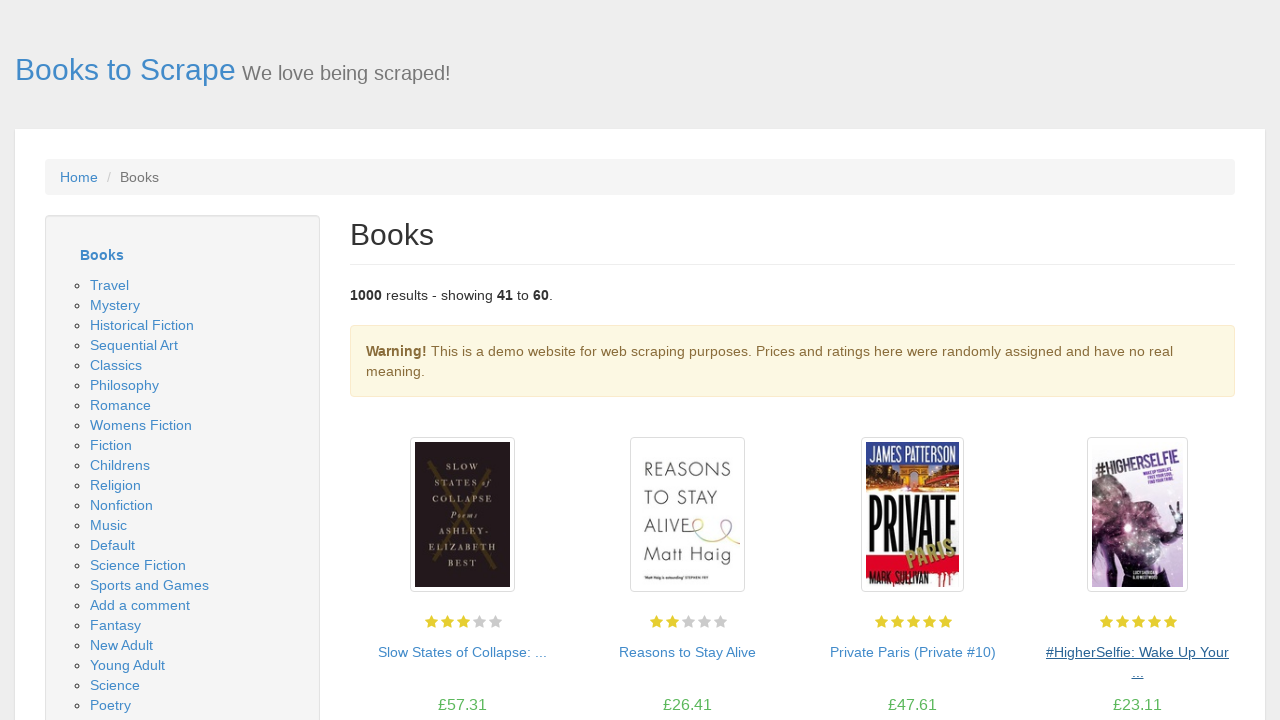

Waited for page 3 to load with product links
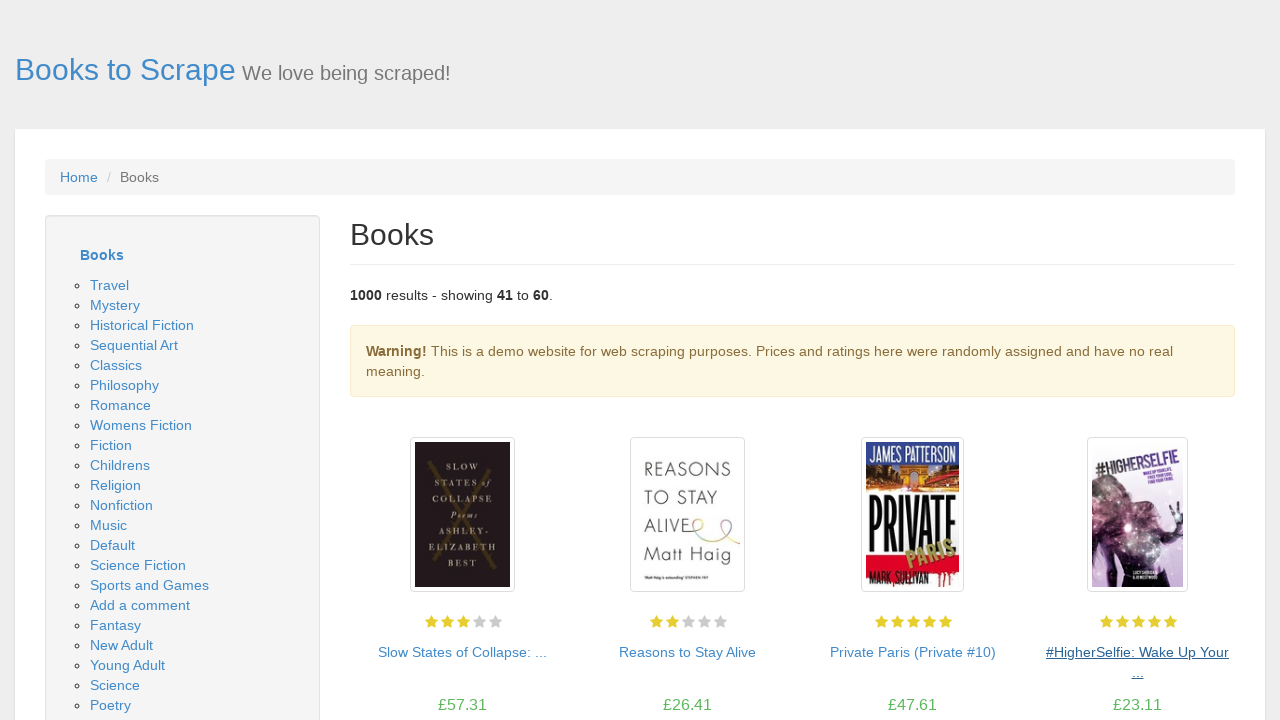

Found 20 book links on page 3
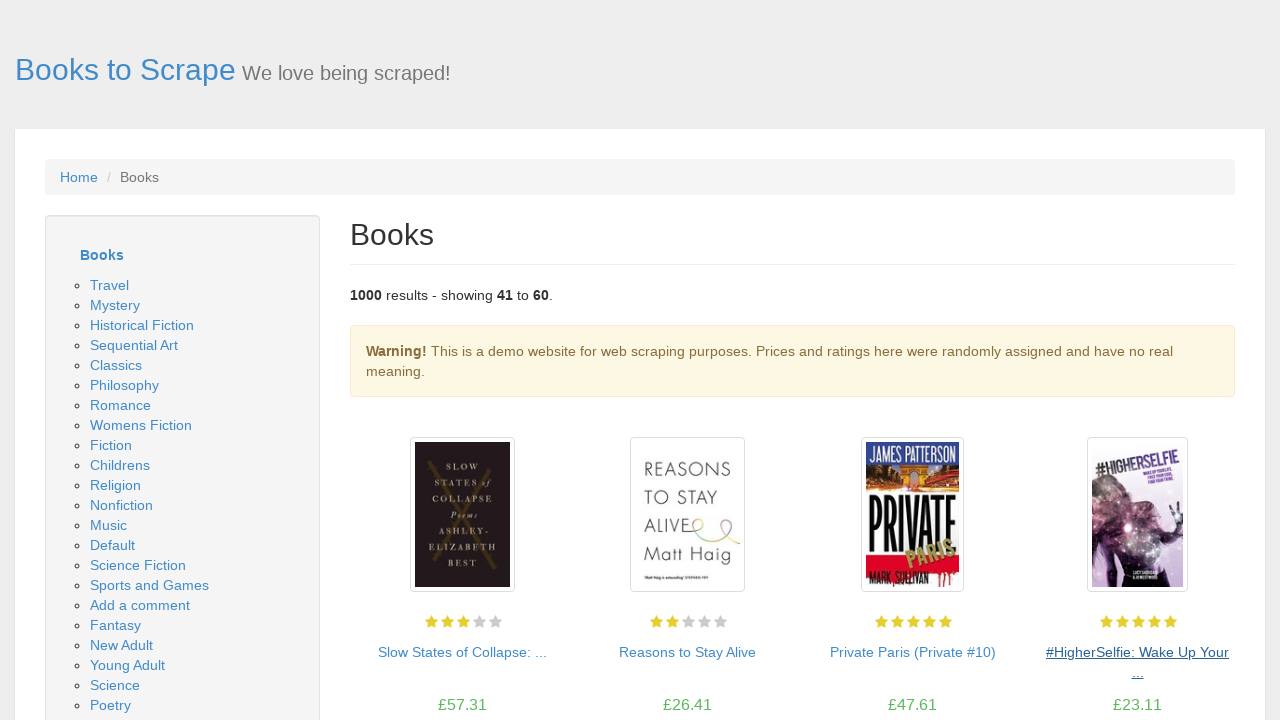

Verified book links are present on page 3
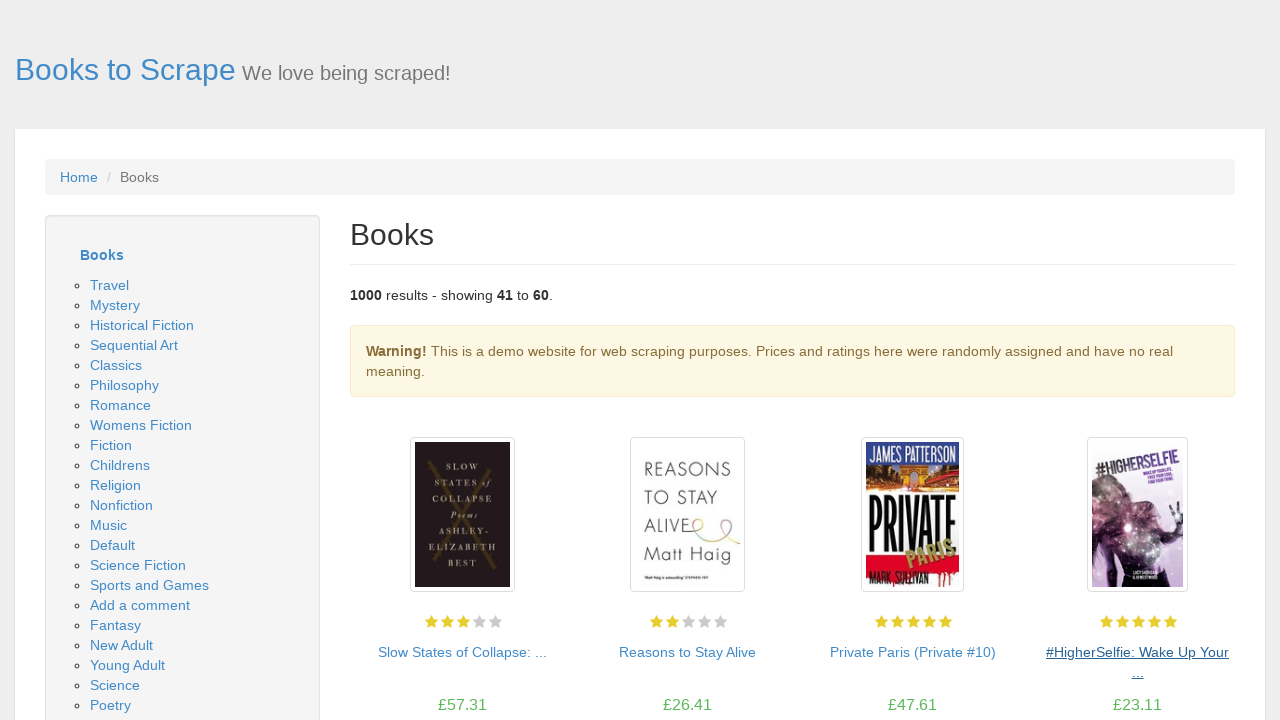

Checked for next button on page 3
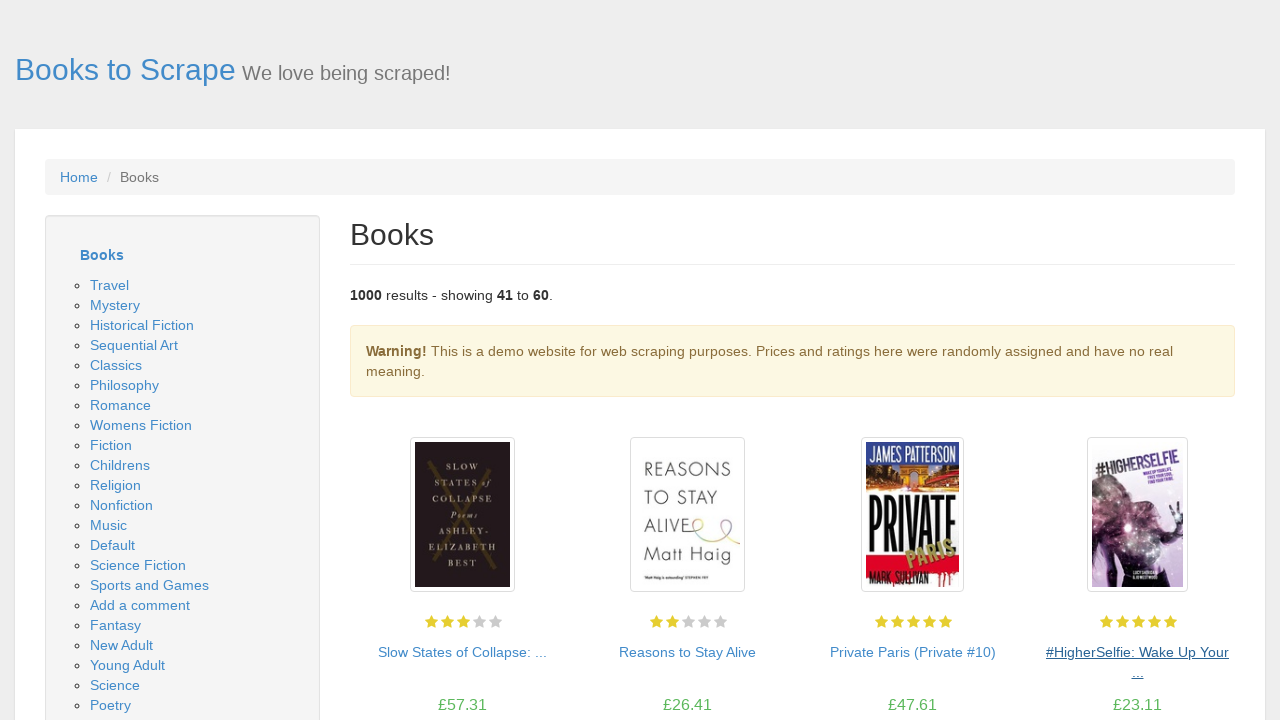

Clicked next button to navigate to page 4
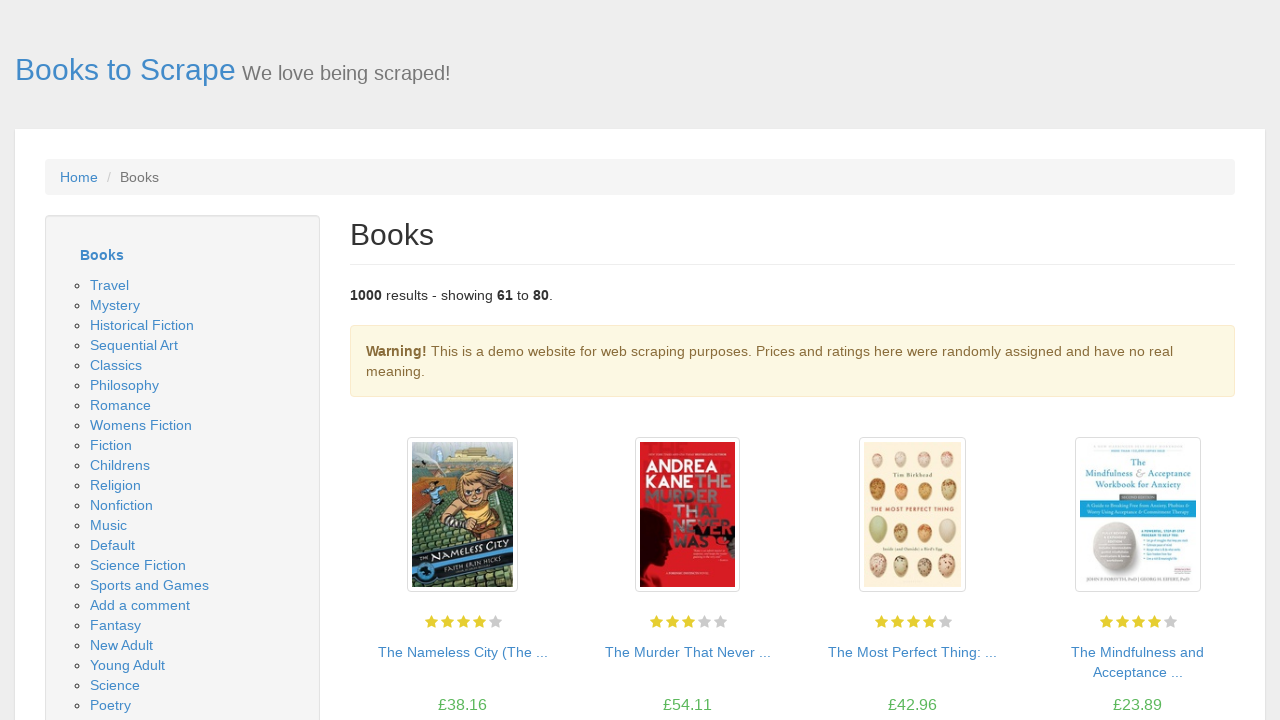

Waited for page 4 to load with product links
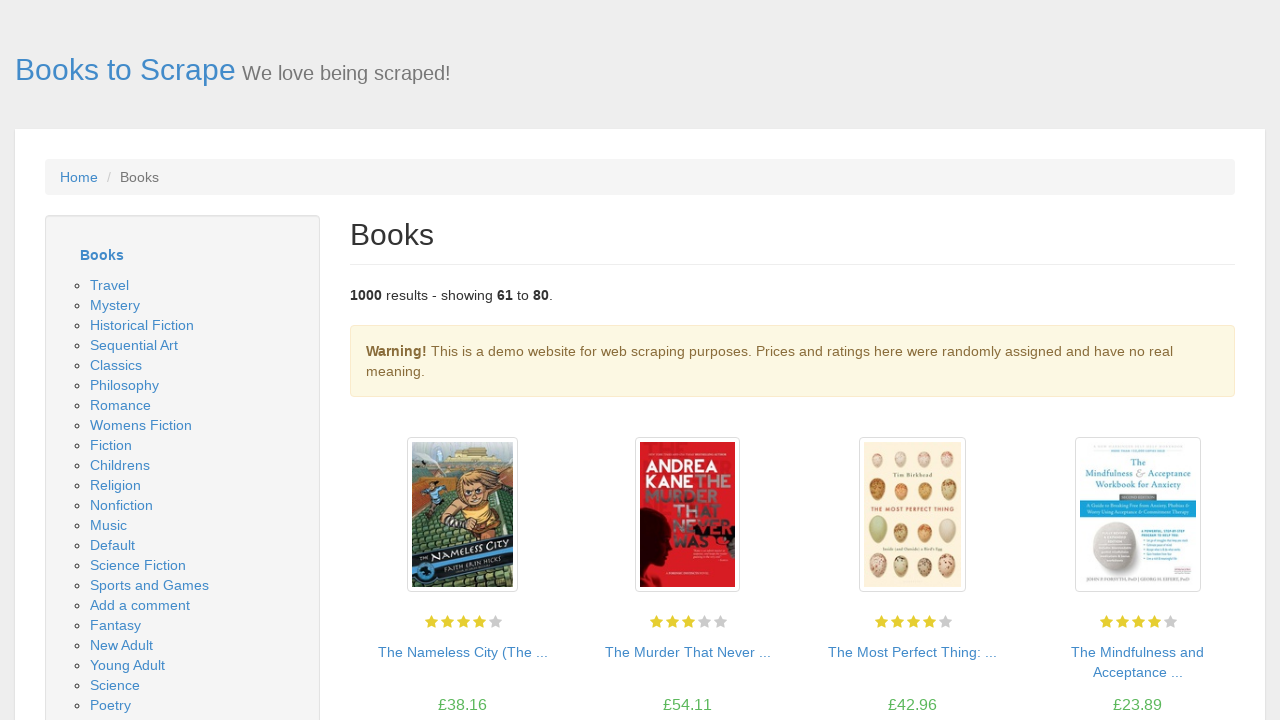

Found 20 book links on page 4
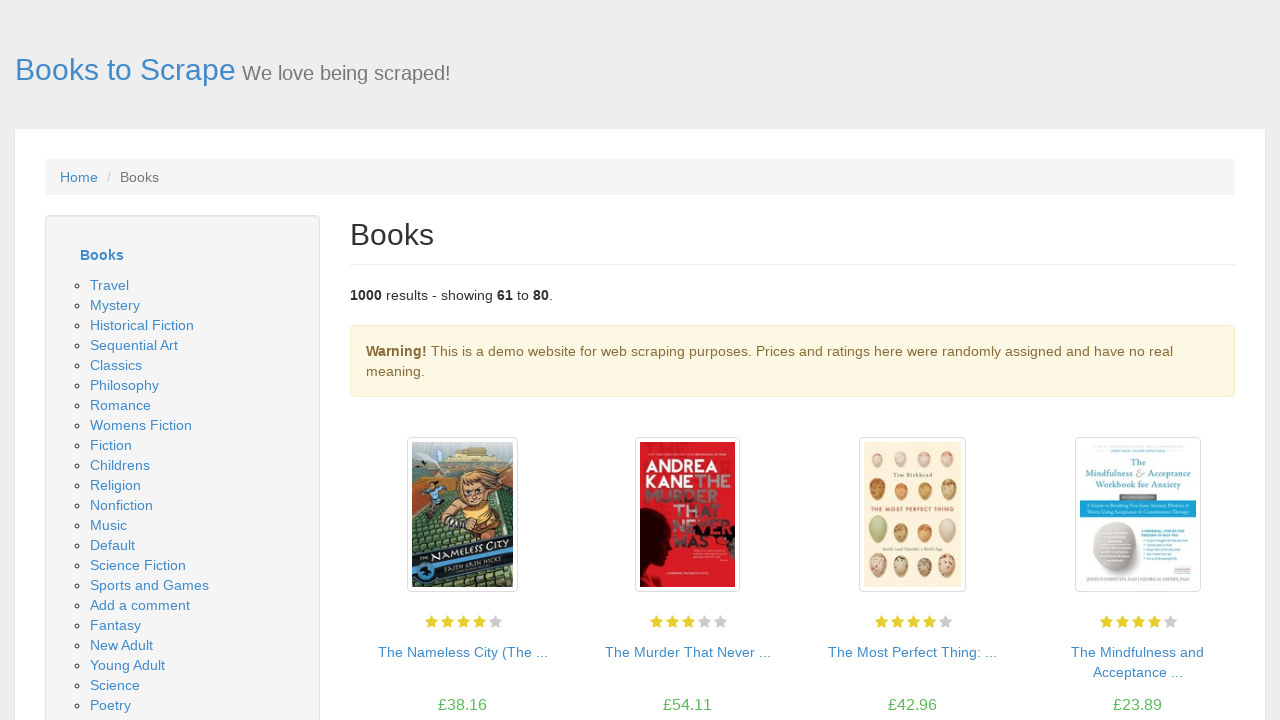

Verified book links are present on page 4
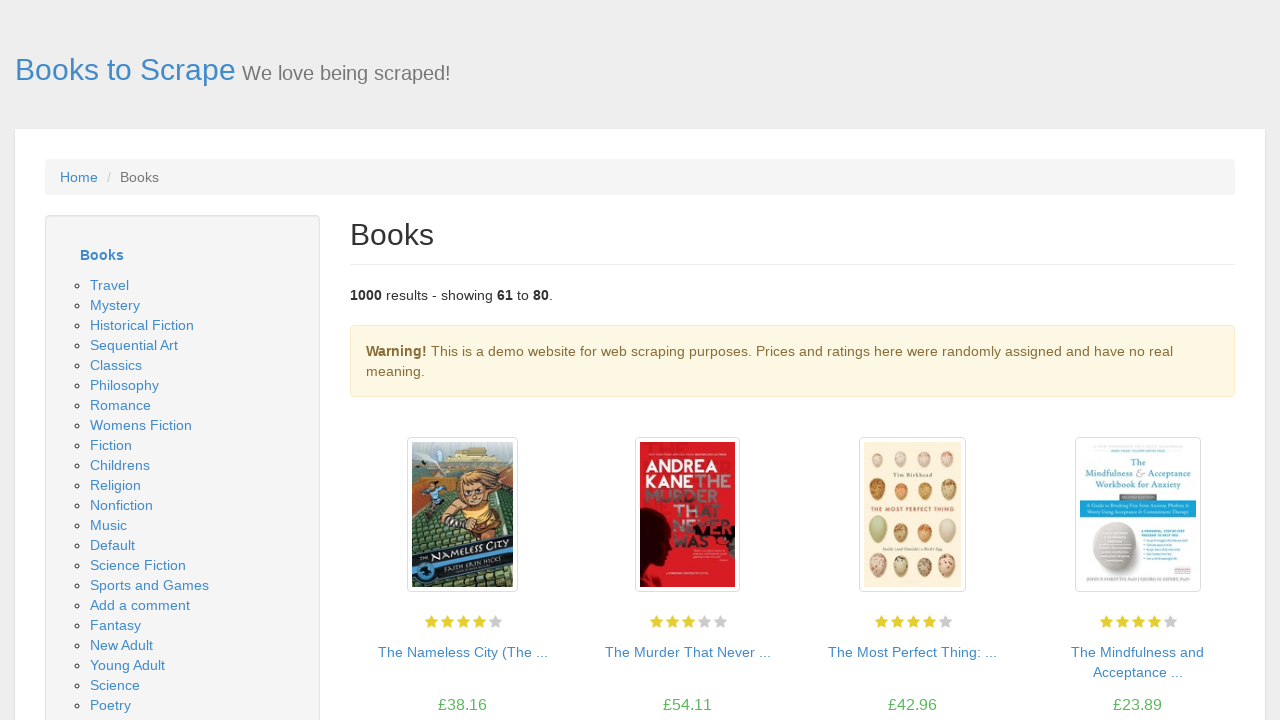

Located first book link on current page
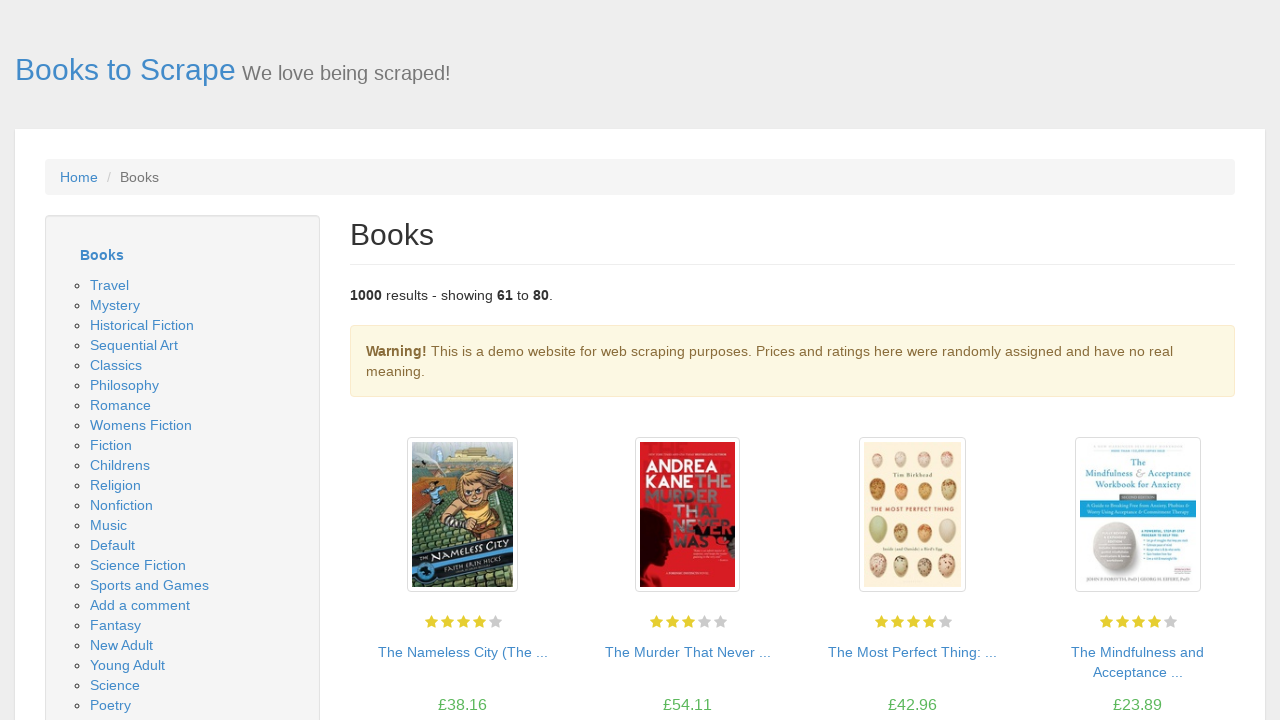

Clicked on first book link to navigate to product page
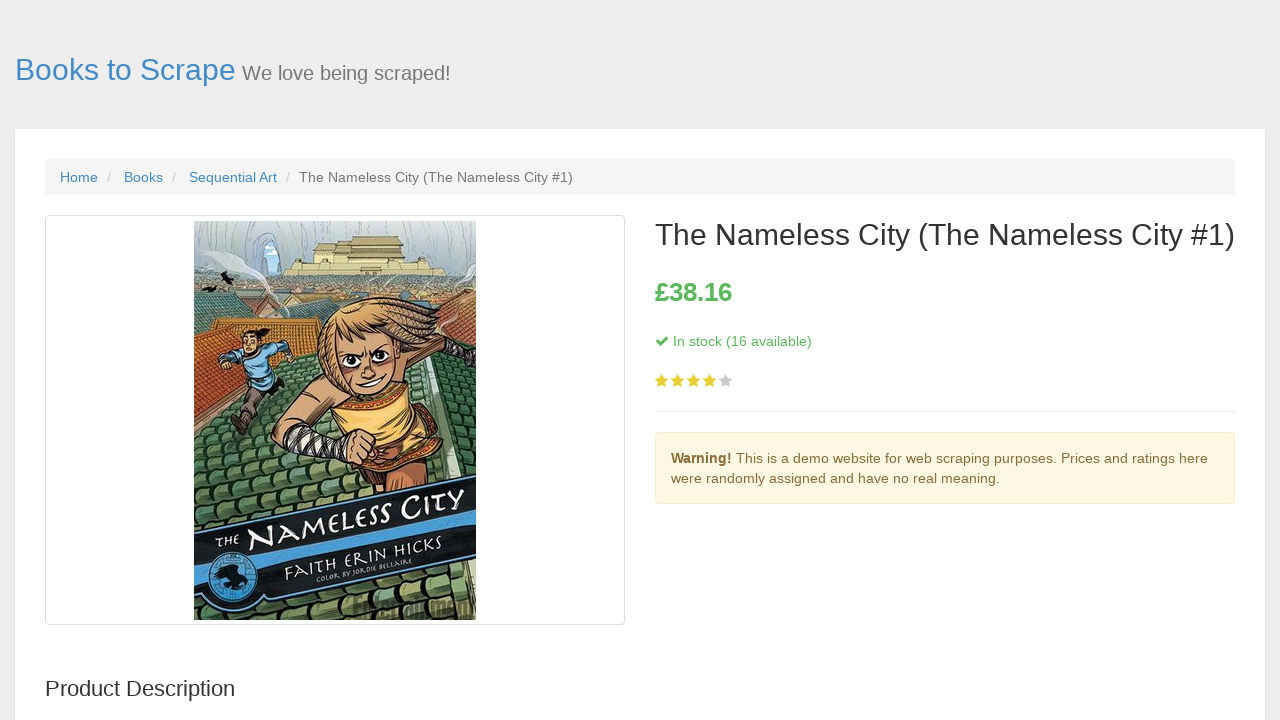

Waited for product title to load on product page
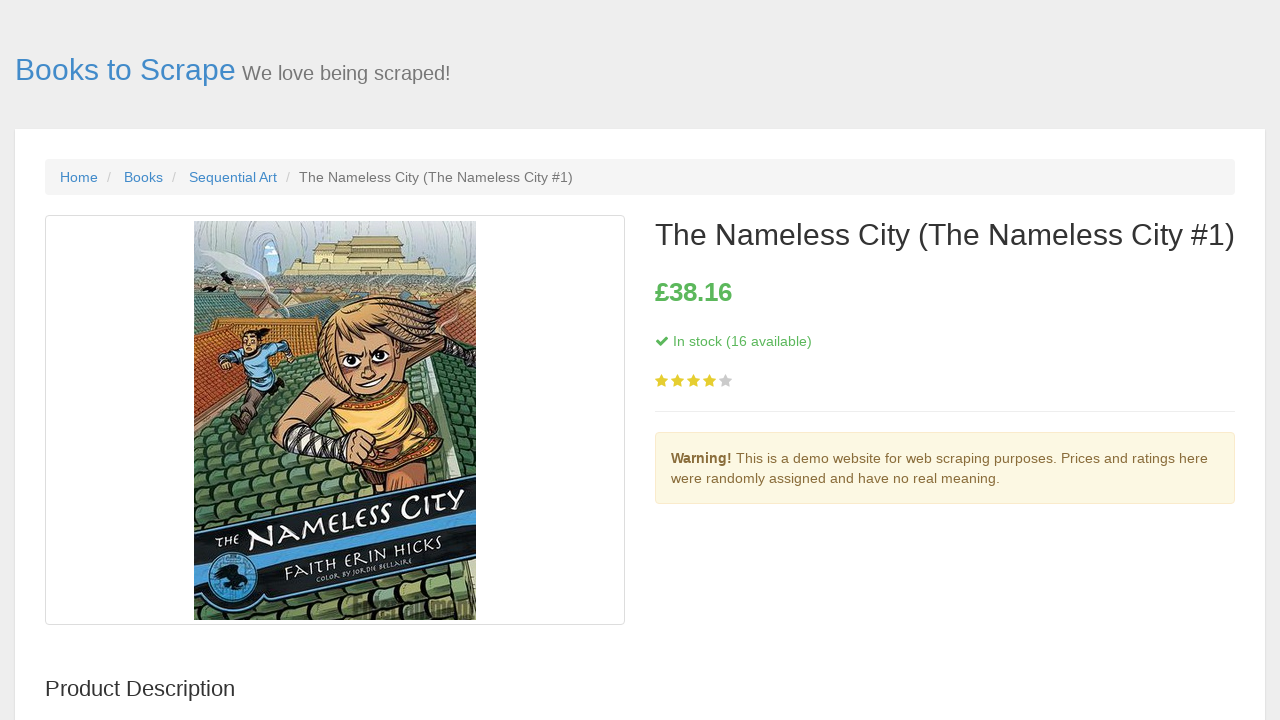

Verified breadcrumb navigation is present on product page
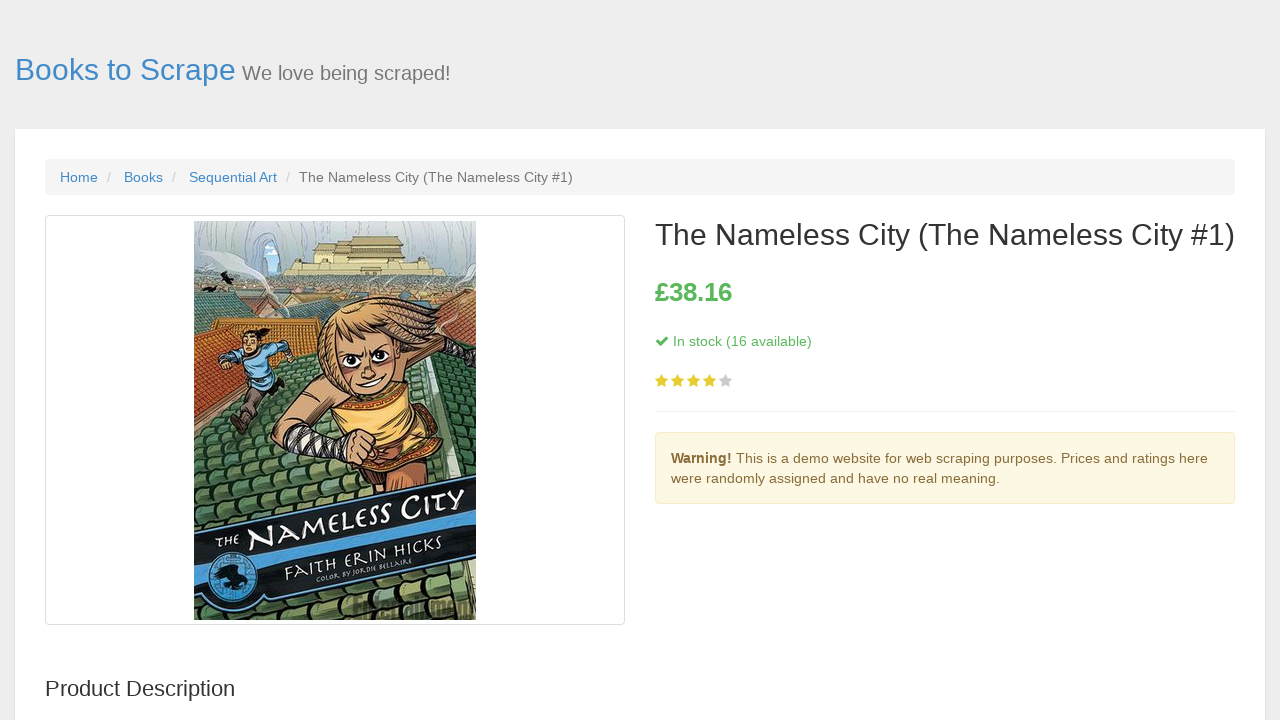

Verified product main section is loaded on product page
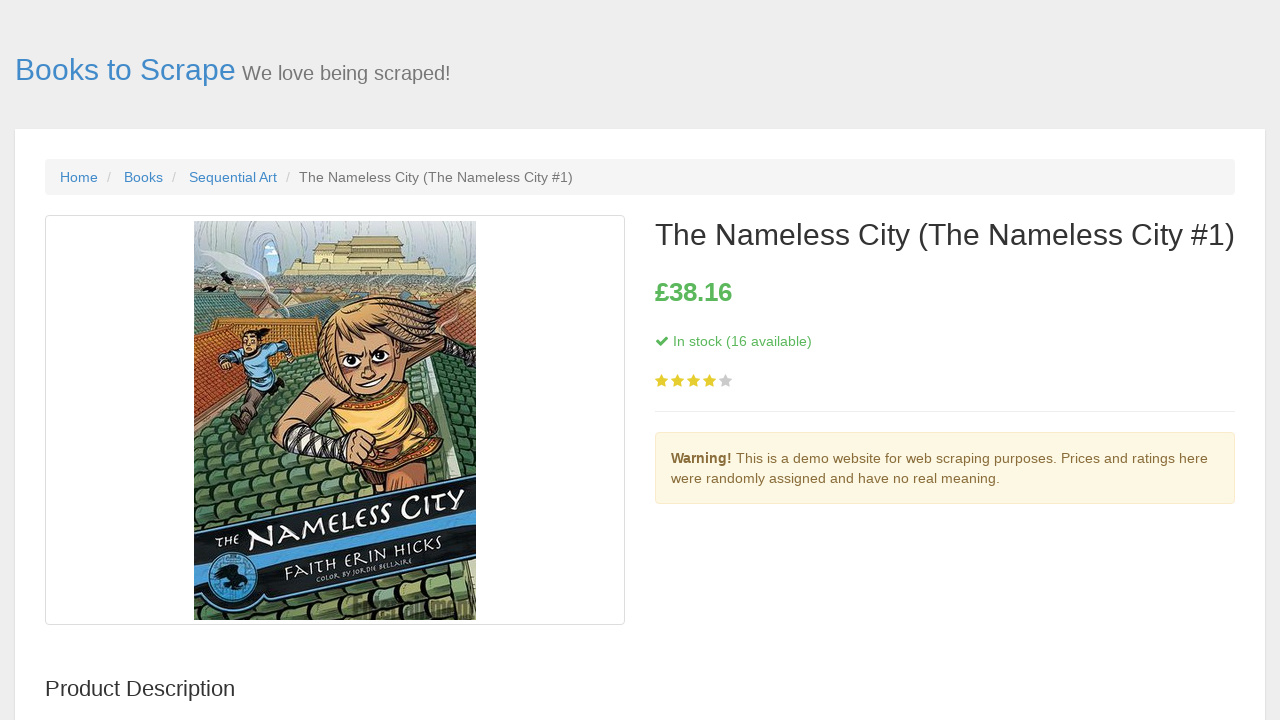

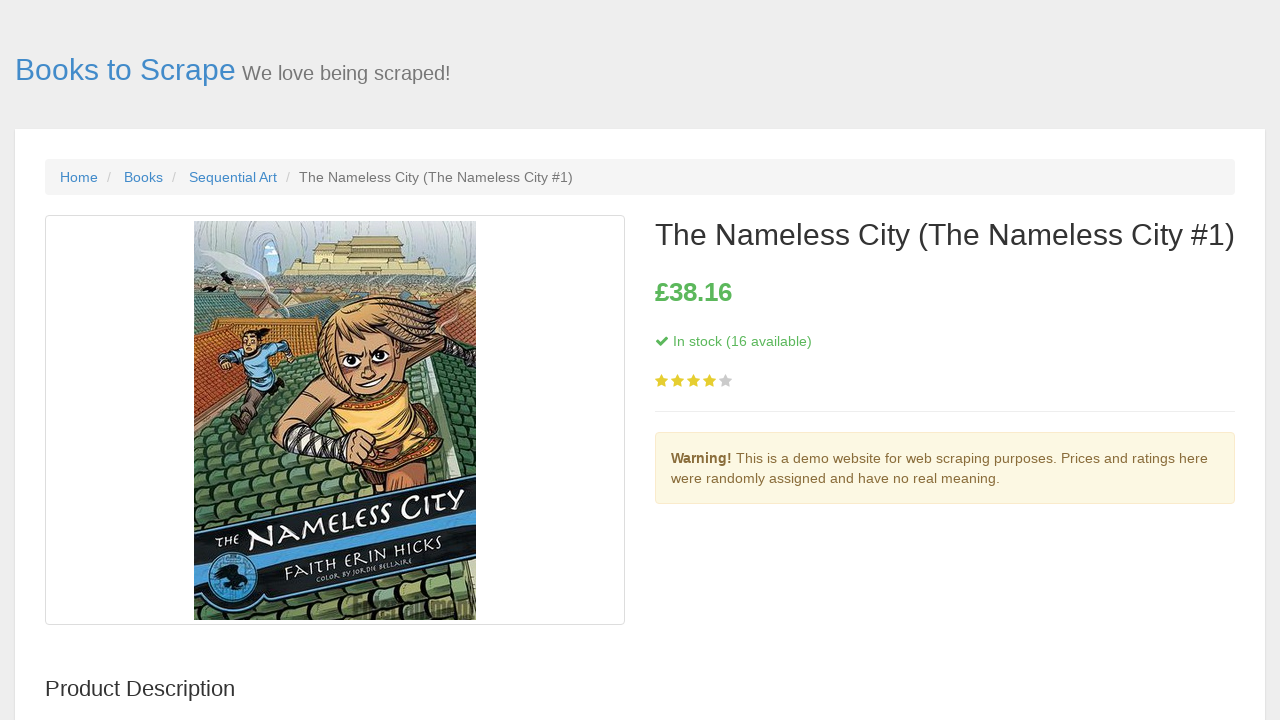